Navigates to ChatEverywhere app, waits for the page to load, then sends an initial greeting message in the chat interface and waits for the AI response to complete.

Starting URL: https://chateverywhere.app/zh

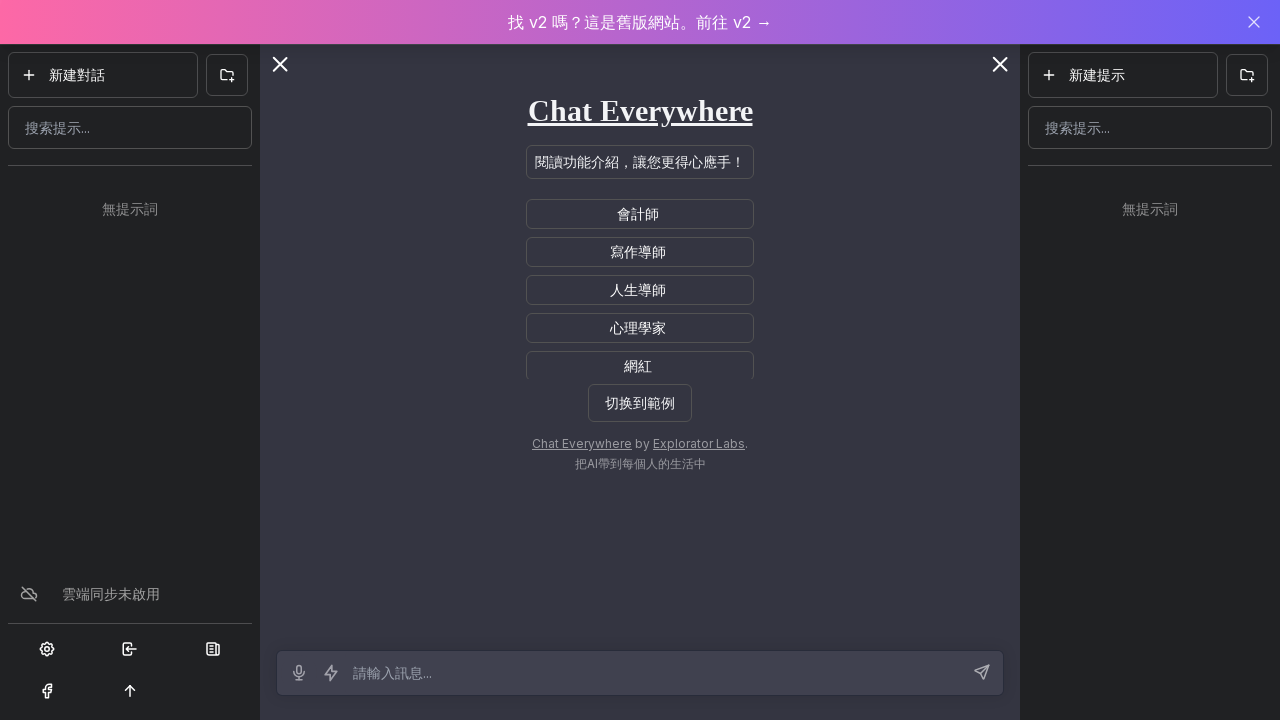

Waited for ChatEverywhere app page to fully load
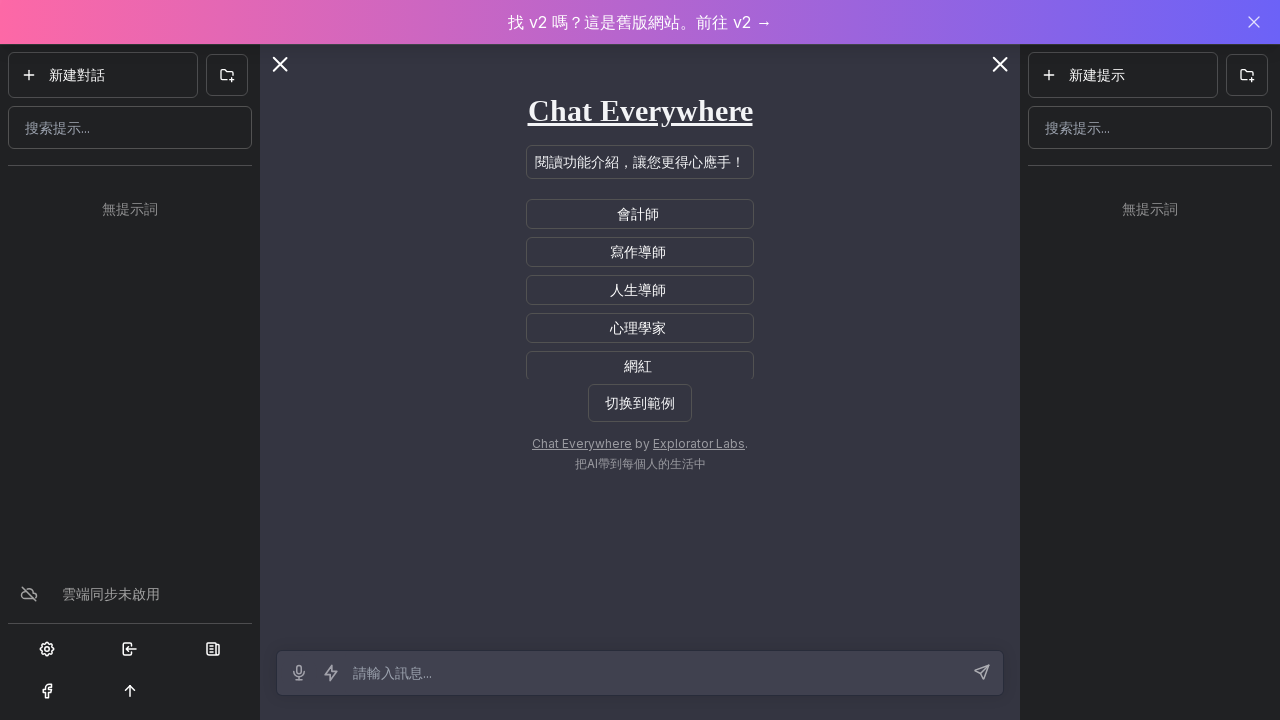

Filled message input with greeting '早安（打招呼）' on internal:attr=[placeholder="輸入訊息"i]
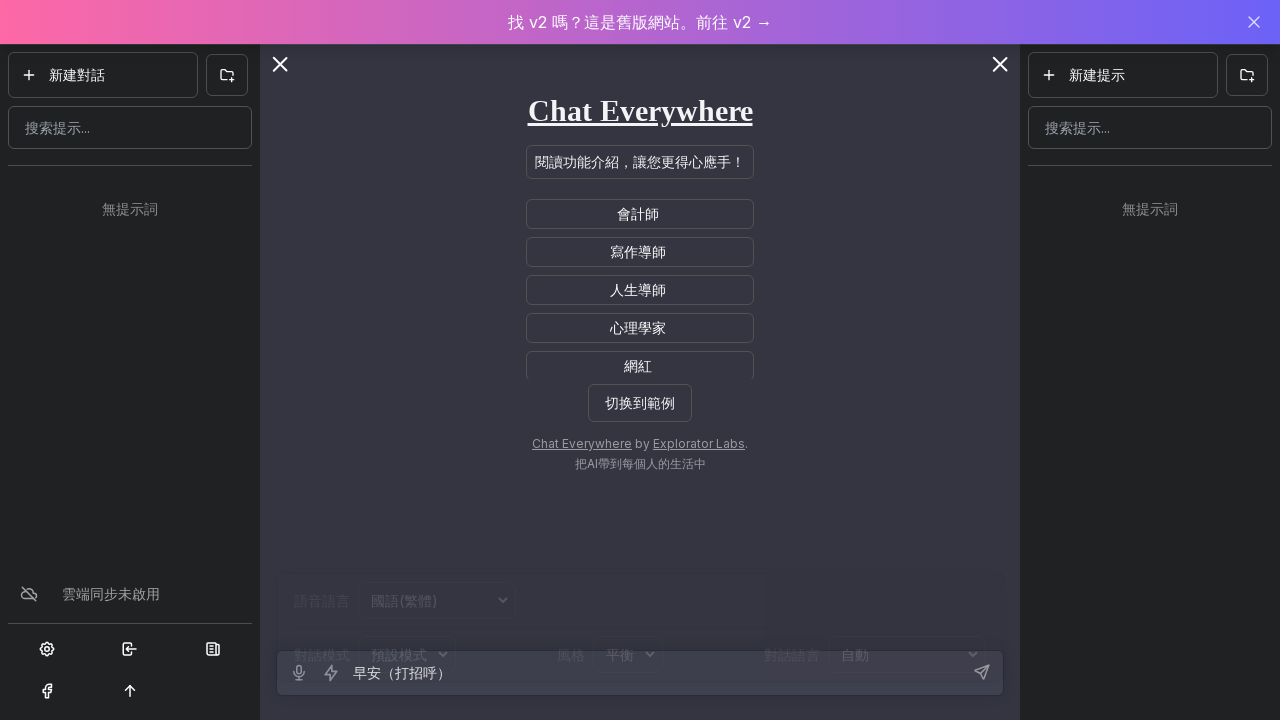

Pressed Enter to send the greeting message on internal:attr=[placeholder="輸入訊息"i]
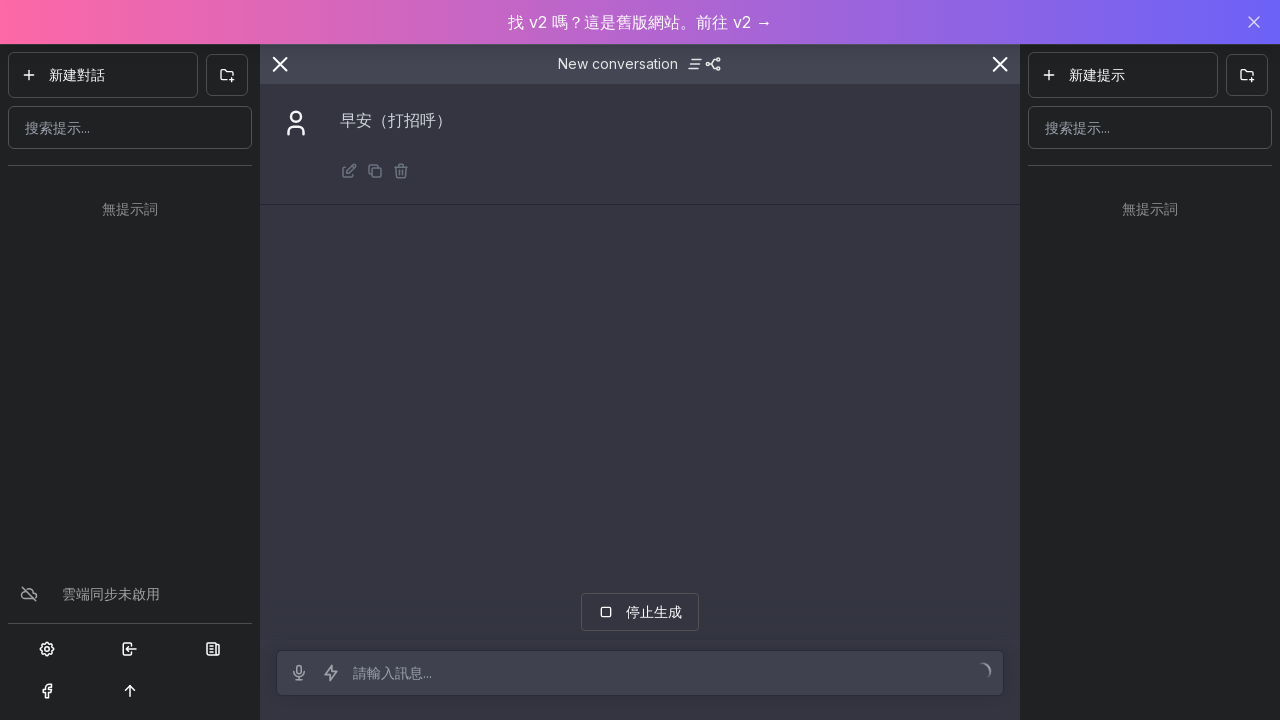

AI response completed and '重新生成' button appeared
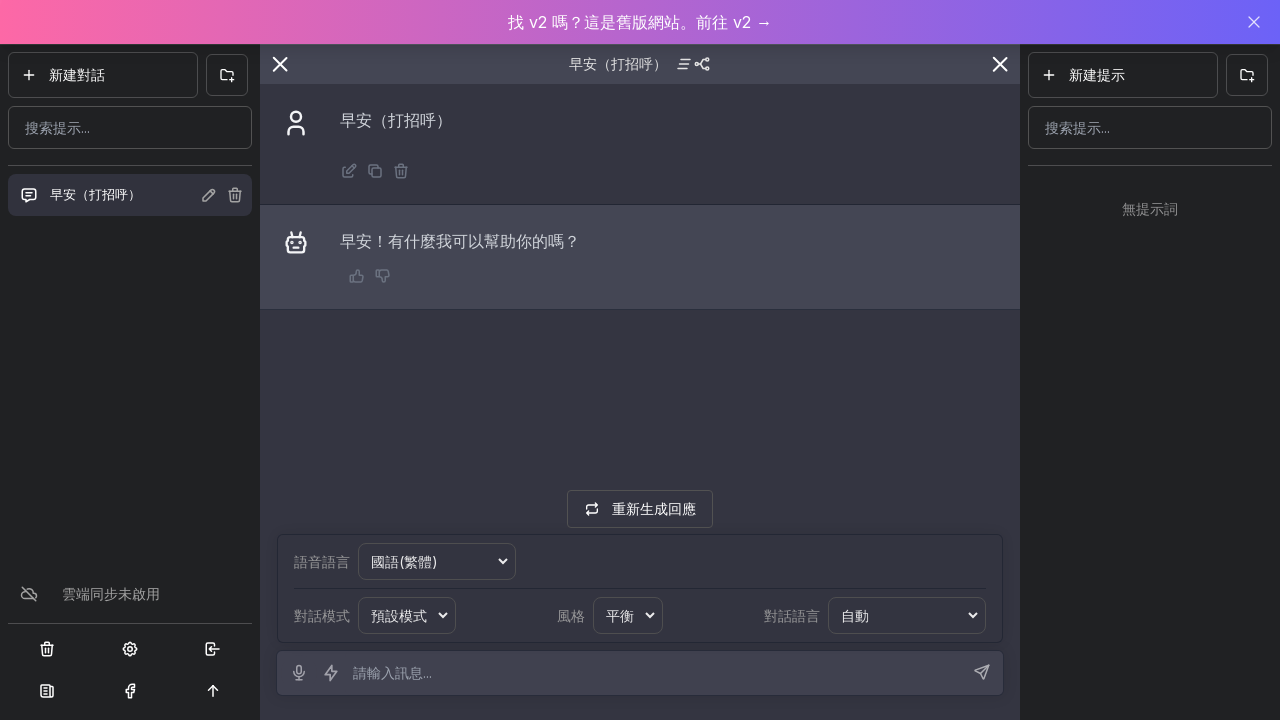

Response text area is visible
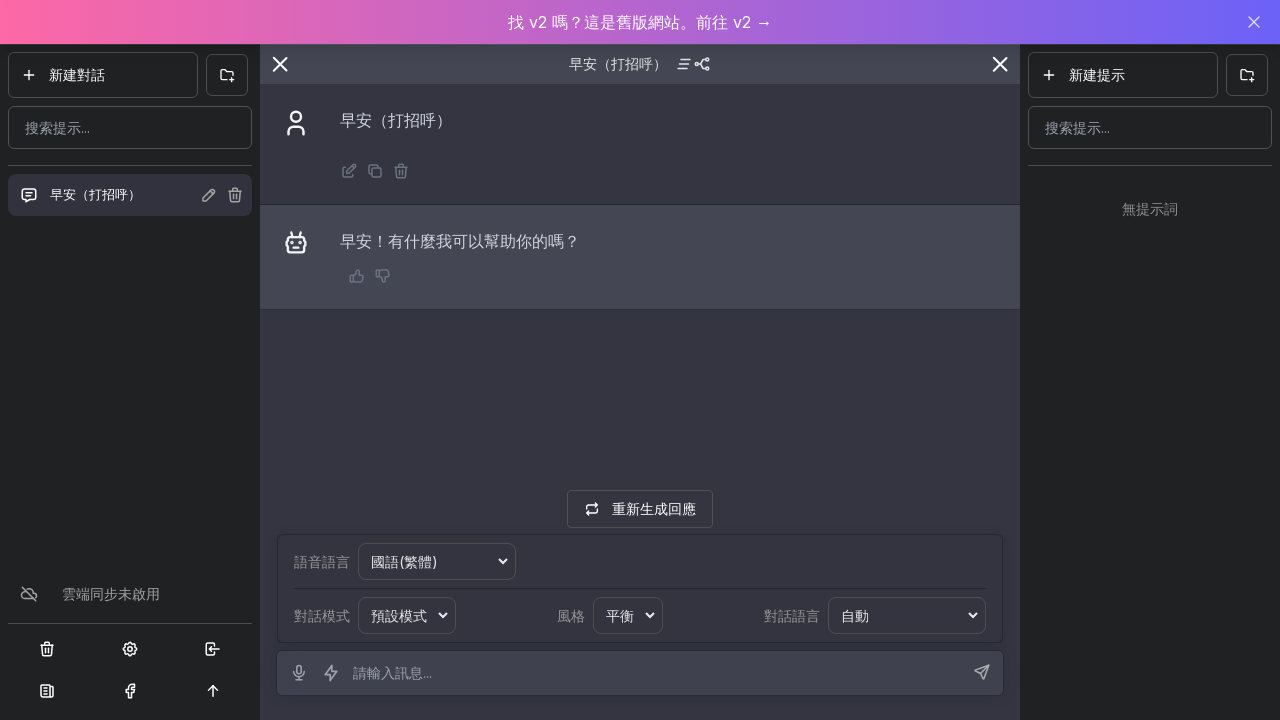

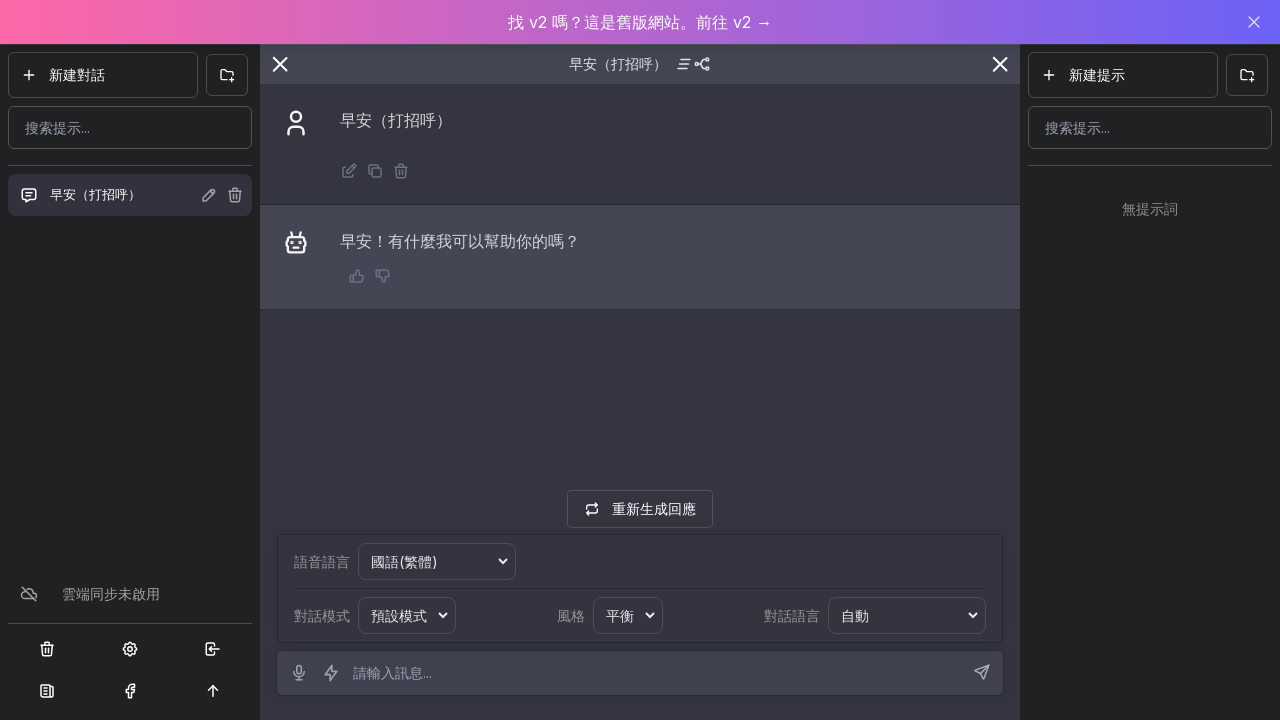